Tests the DemoQA practice form by filling out all fields including personal information, date of birth, subjects, gender, hobbies, address, state/city selection, and form submission, then verifies the submitted data appears in the confirmation modal.

Starting URL: https://demoqa.com/automation-practice-form

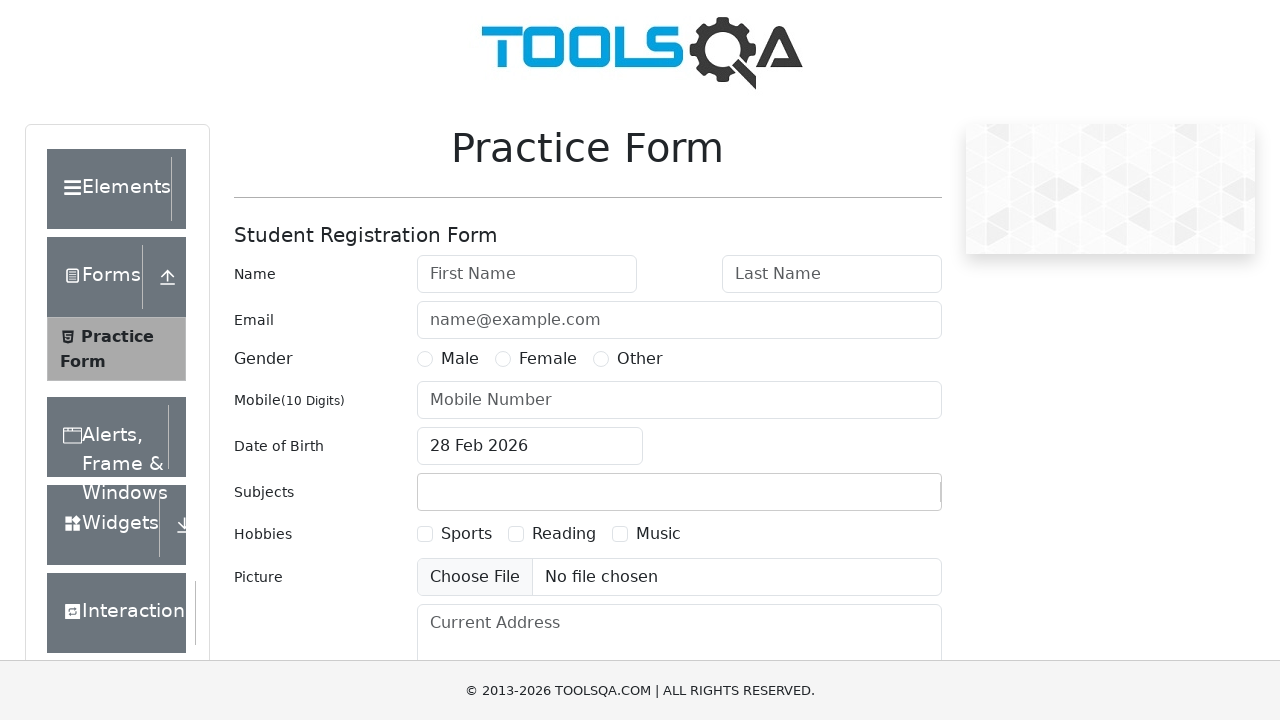

Filled first name field with 'Aren' on #firstName
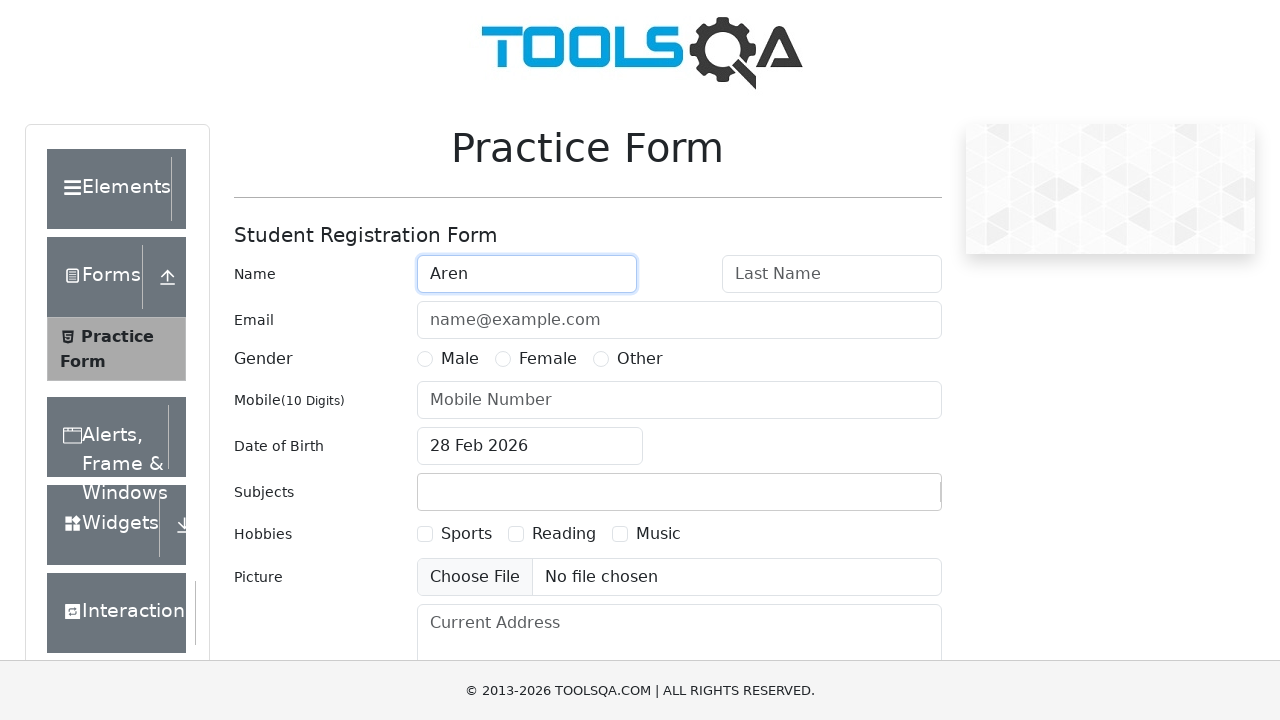

Filled last name field with 'Karapetyan' on #lastName
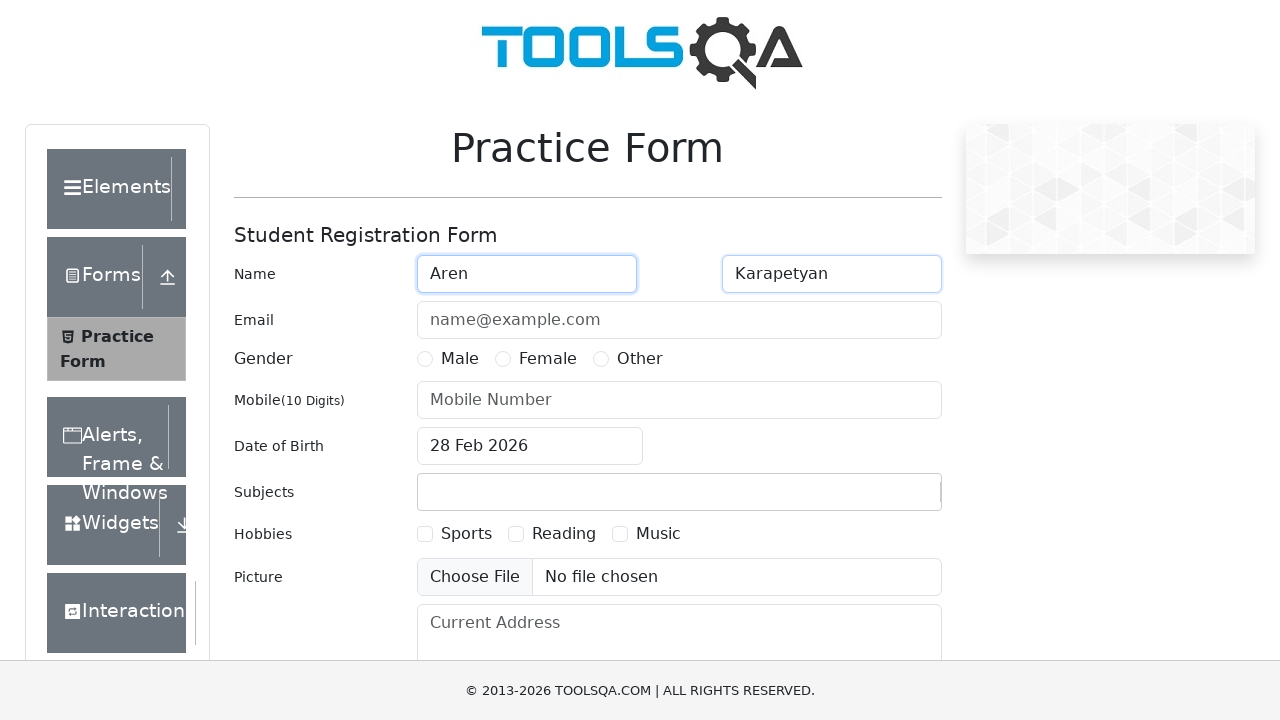

Filled email field with 'romashka@mail.ru' on #userEmail
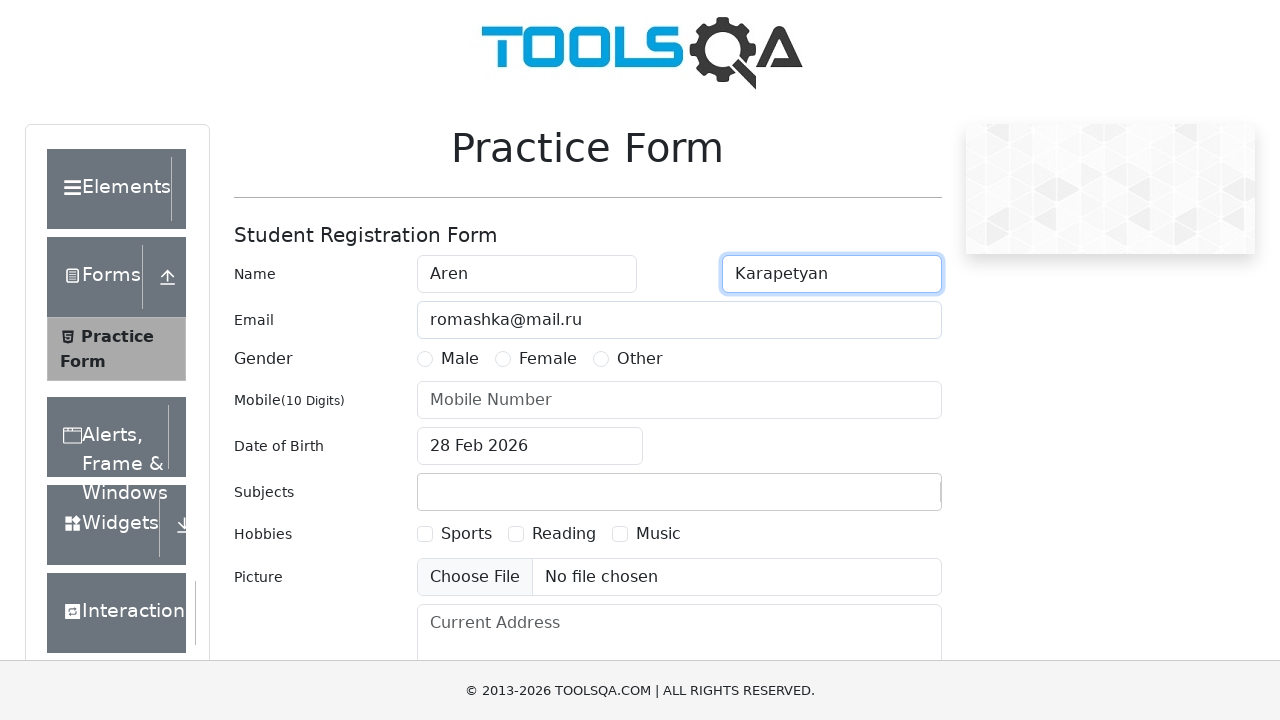

Filled phone number field with '8800200060' on #userNumber
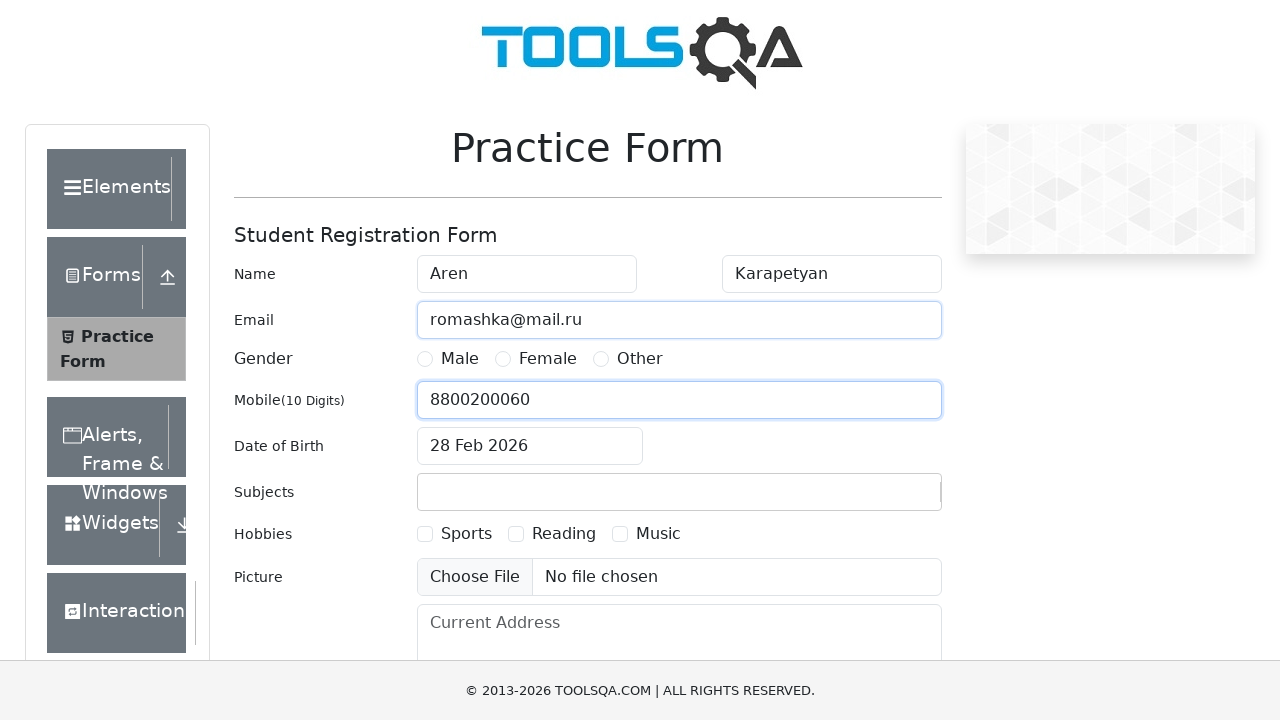

Clicked date of birth input to open date picker at (530, 446) on #dateOfBirthInput
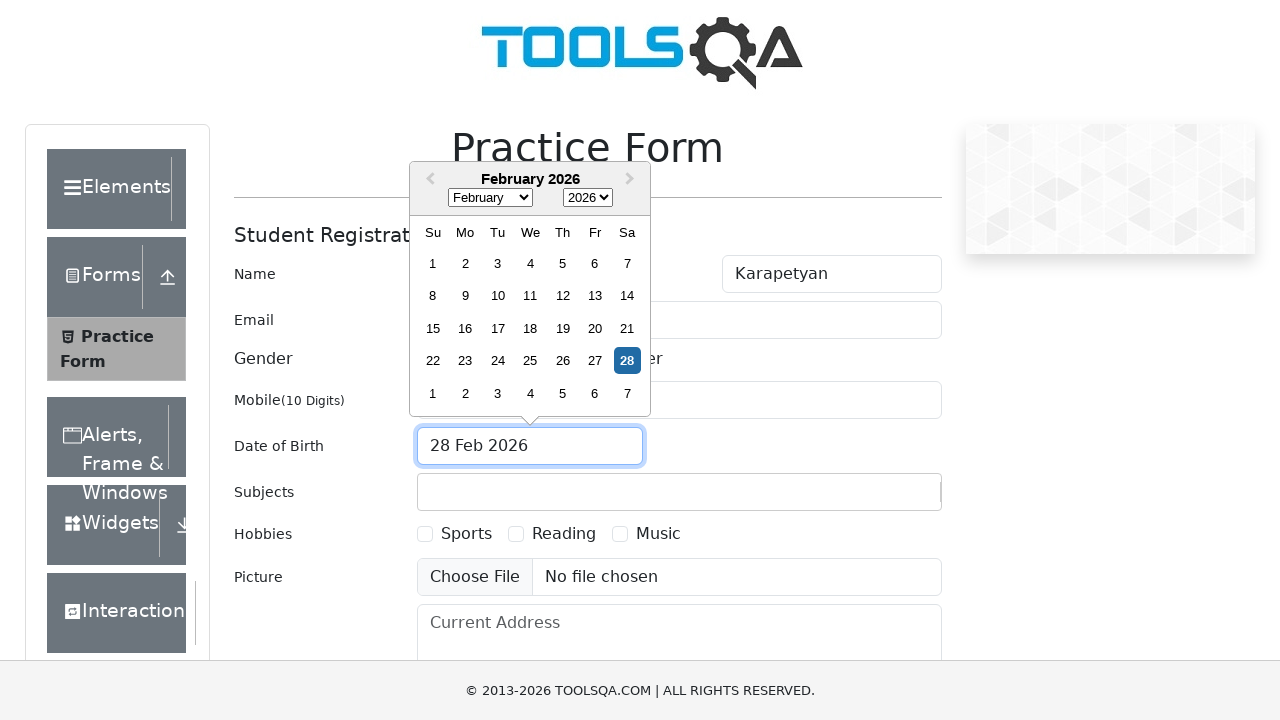

Selected May (month 4) from date picker on .react-datepicker__month-select
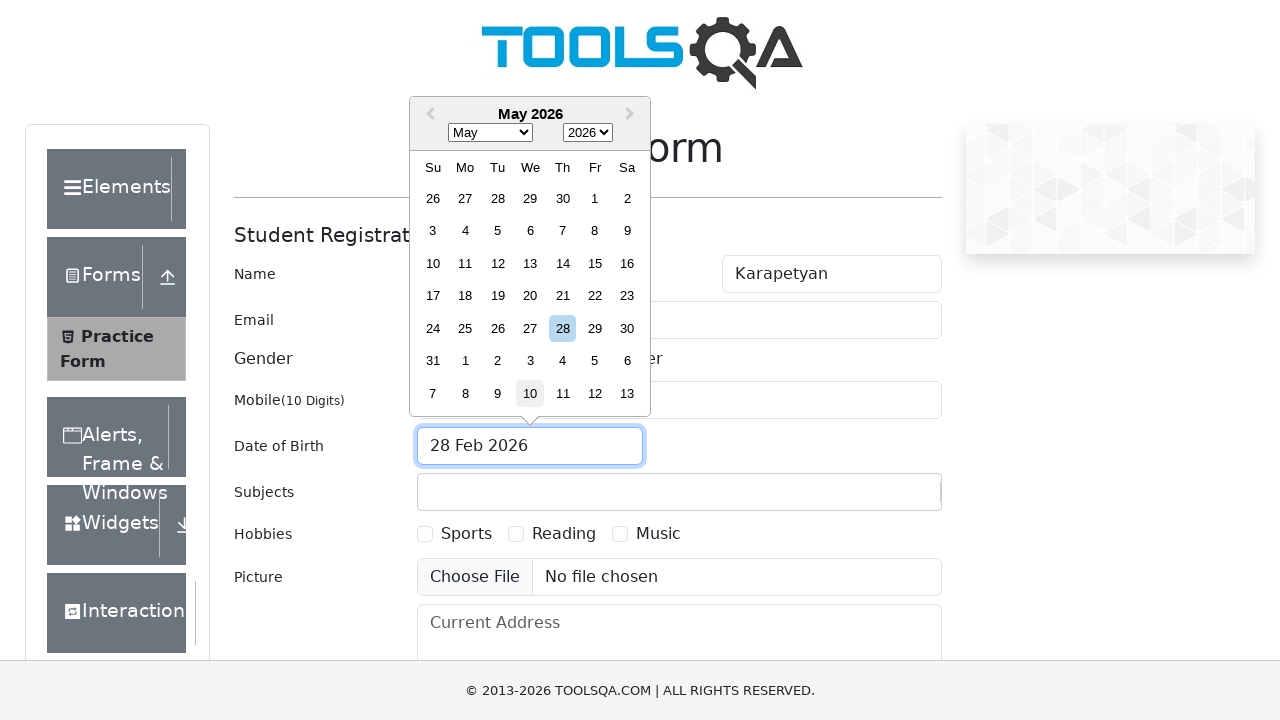

Selected year 1991 from date picker on .react-datepicker__year-select
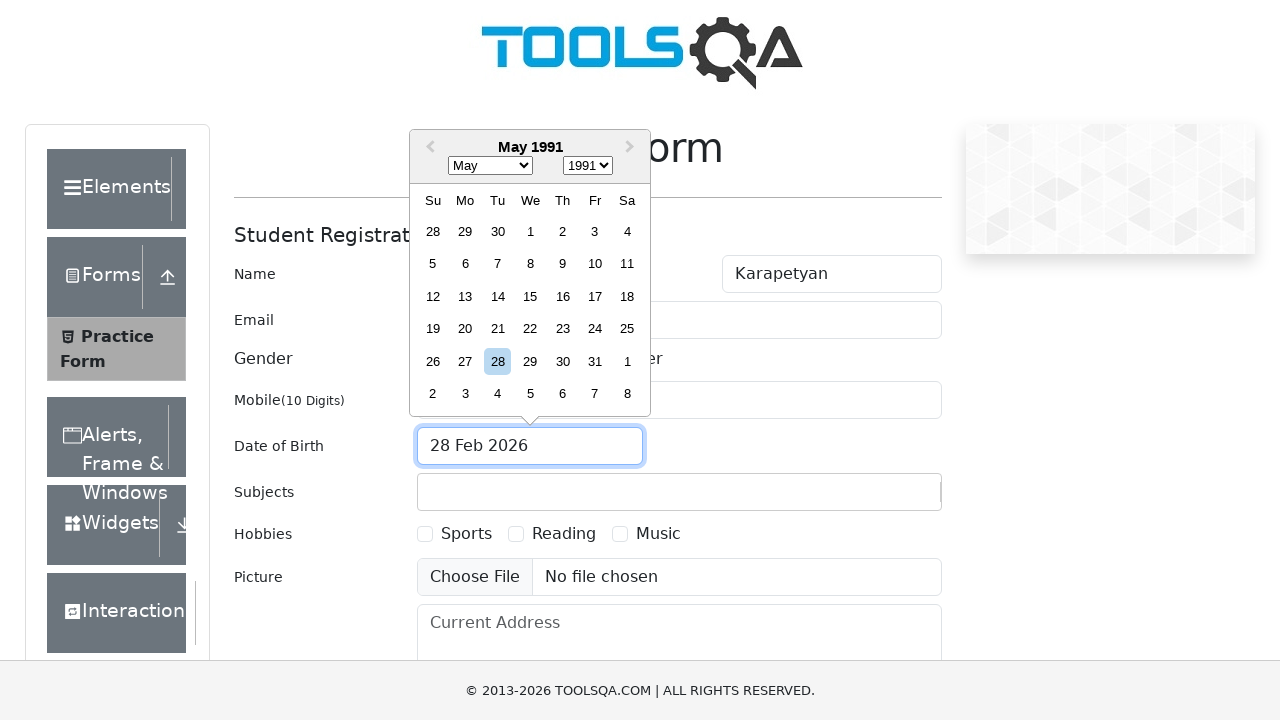

Selected day 4 from date picker, completing date of birth selection at (627, 231) on .react-datepicker__day--004:not(.react-datepicker__day--outside-month)
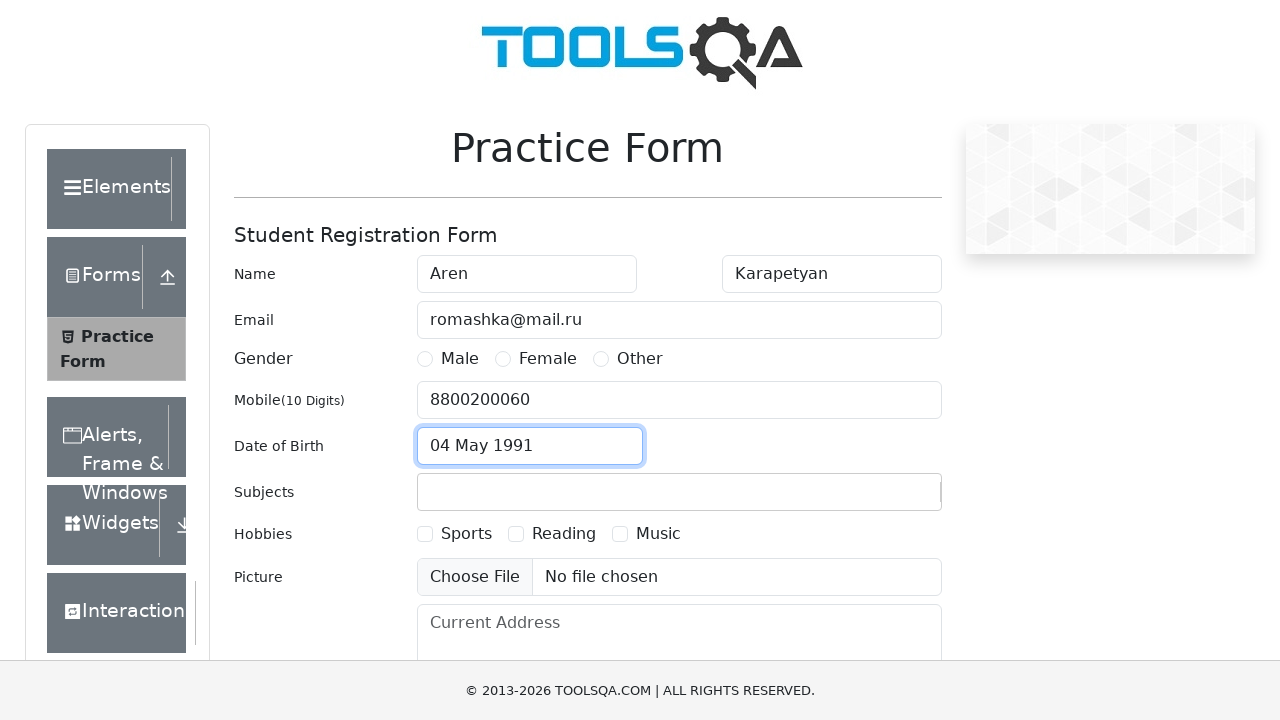

Filled subjects field with 'Hindi' on #subjectsInput
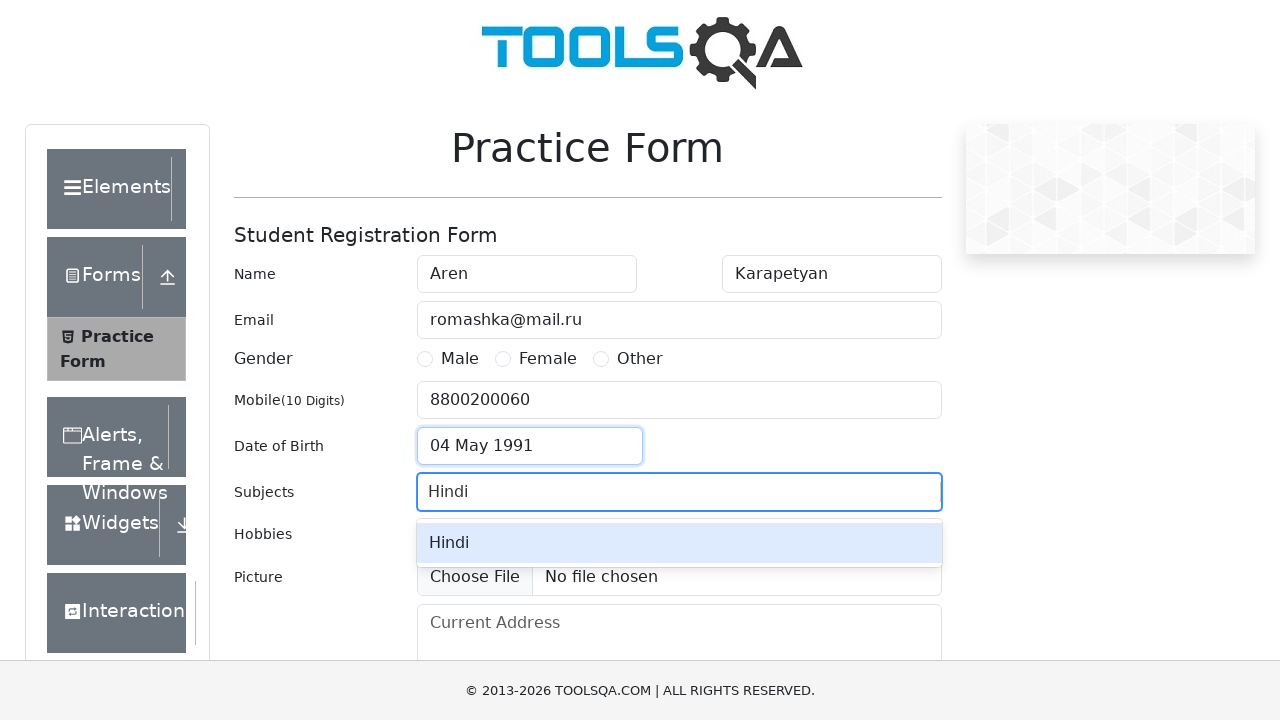

Pressed Enter to confirm subject selection on #subjectsInput
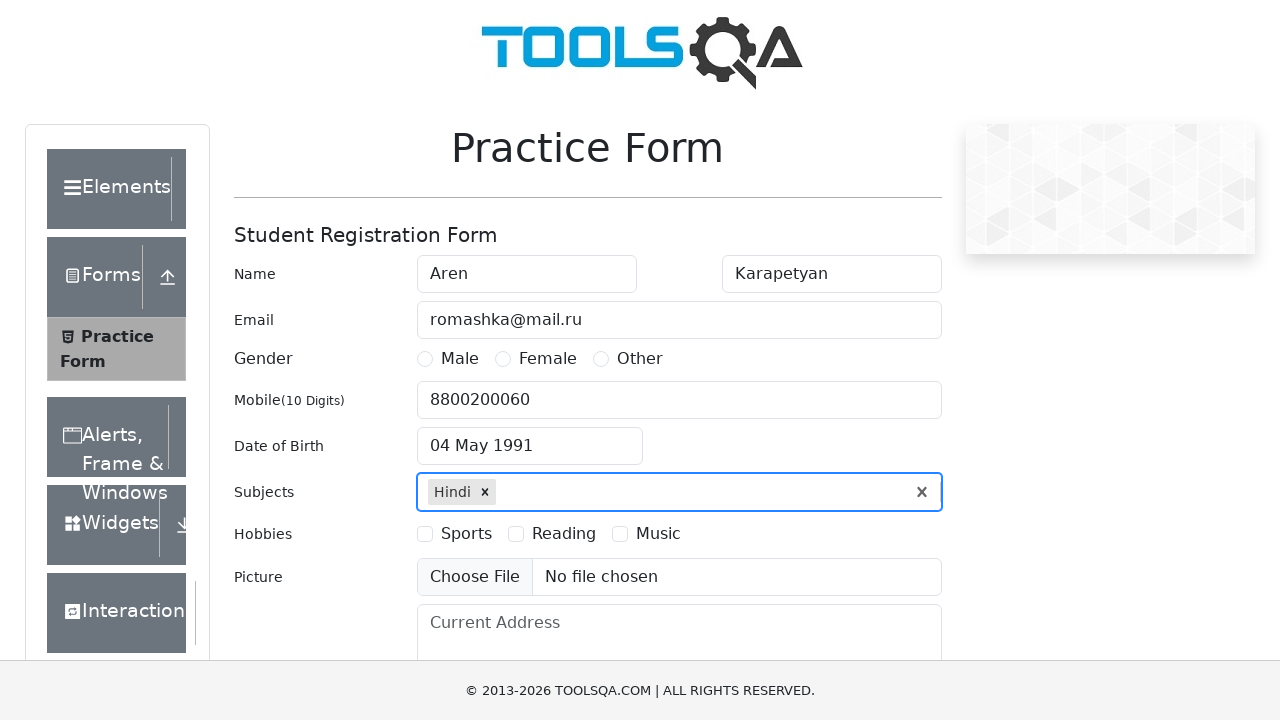

Selected Female gender at (548, 359) on #genterWrapper >> text=Female
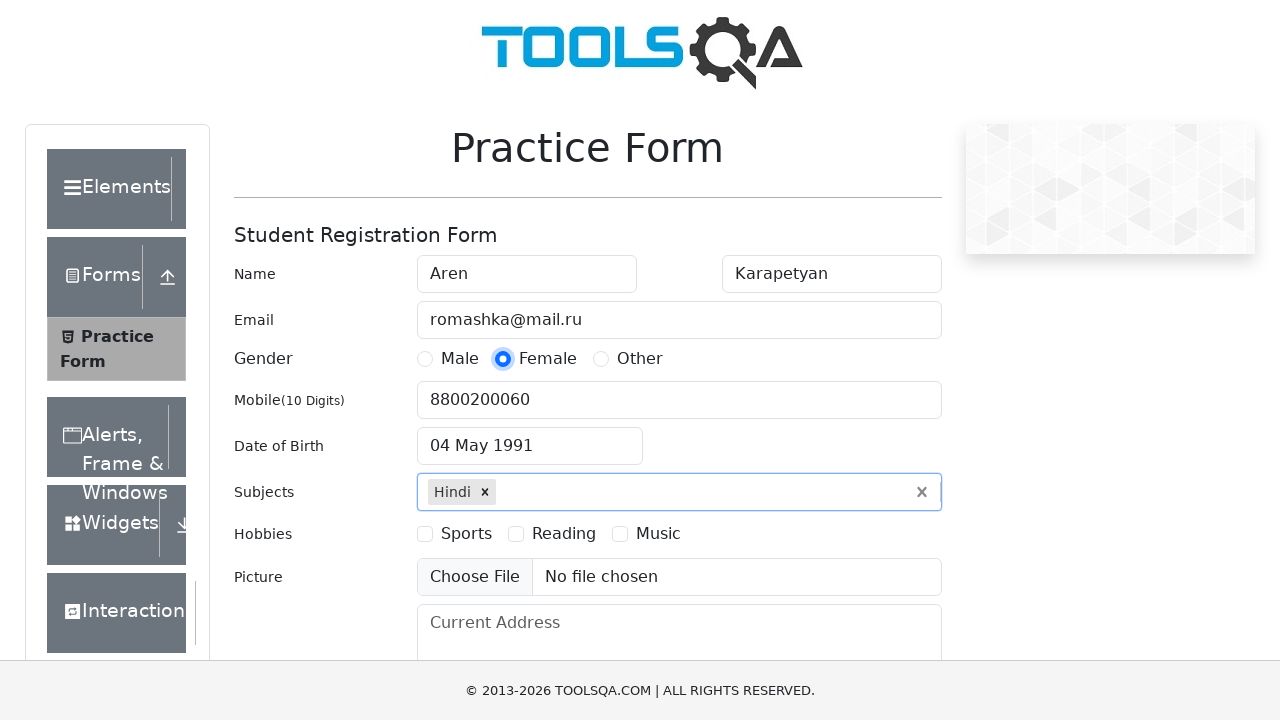

Selected Reading hobby at (564, 534) on #hobbiesWrapper >> text=Reading
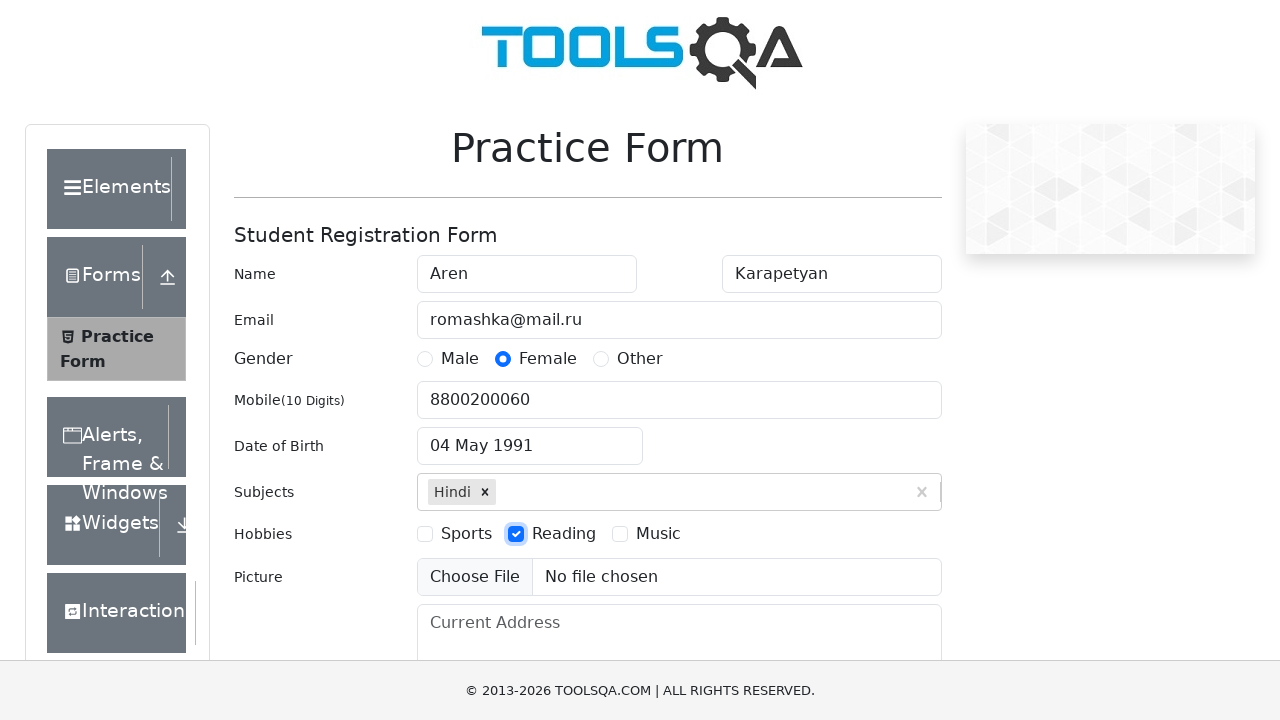

Filled current address field with 'Eto to4no Java?' on #currentAddress
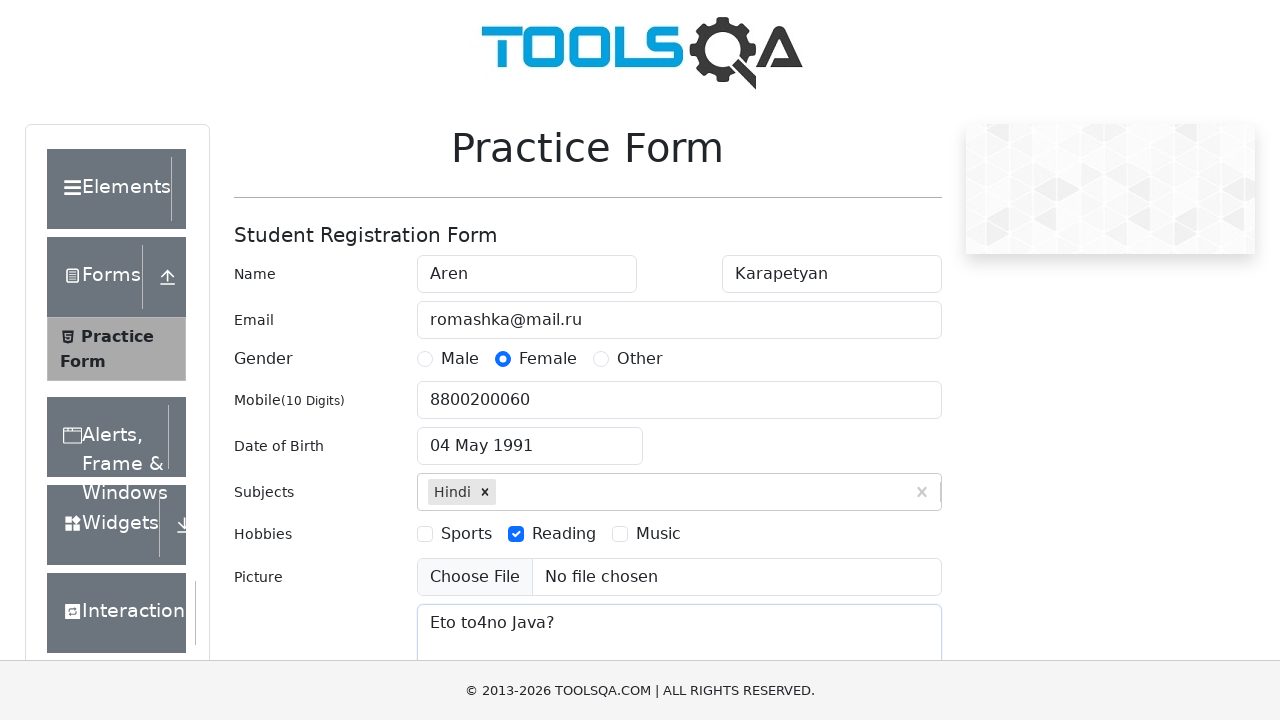

Filled state selection field with 'Uttar Pradesh' on #react-select-3-input
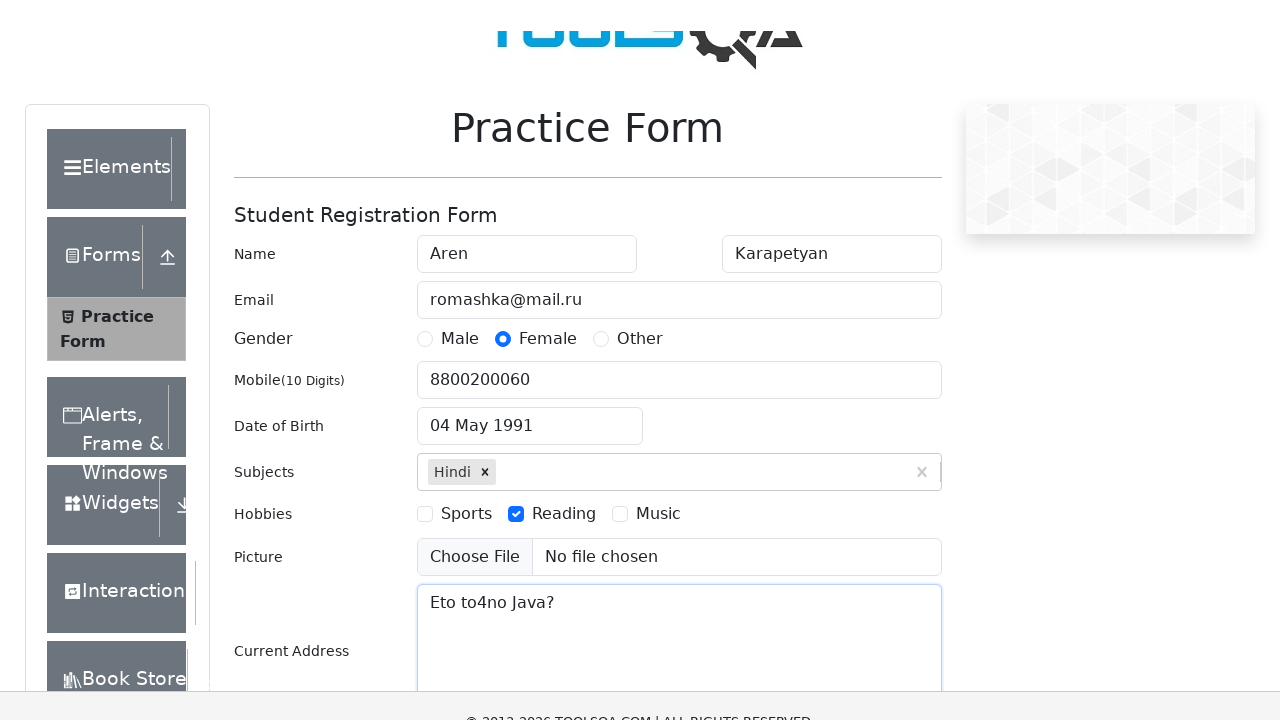

Confirmed state selection 'Uttar Pradesh' on #react-select-3-input
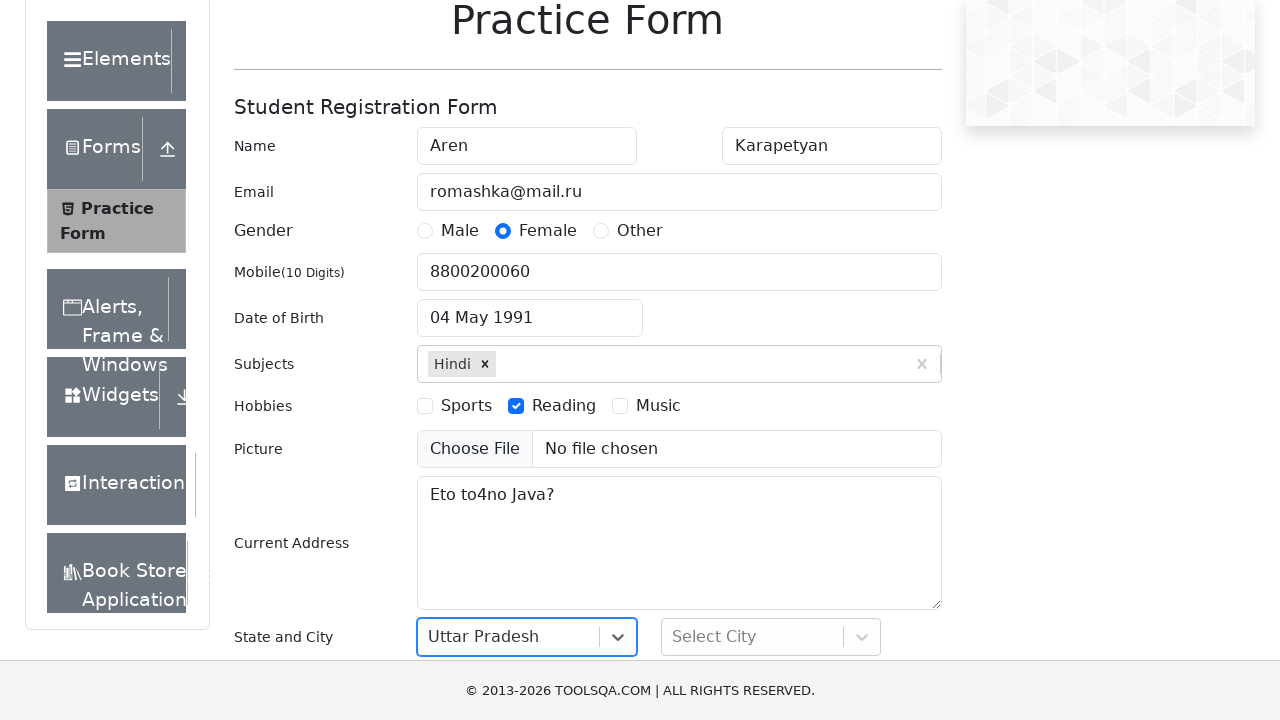

Filled city selection field with 'Merrut' on #react-select-4-input
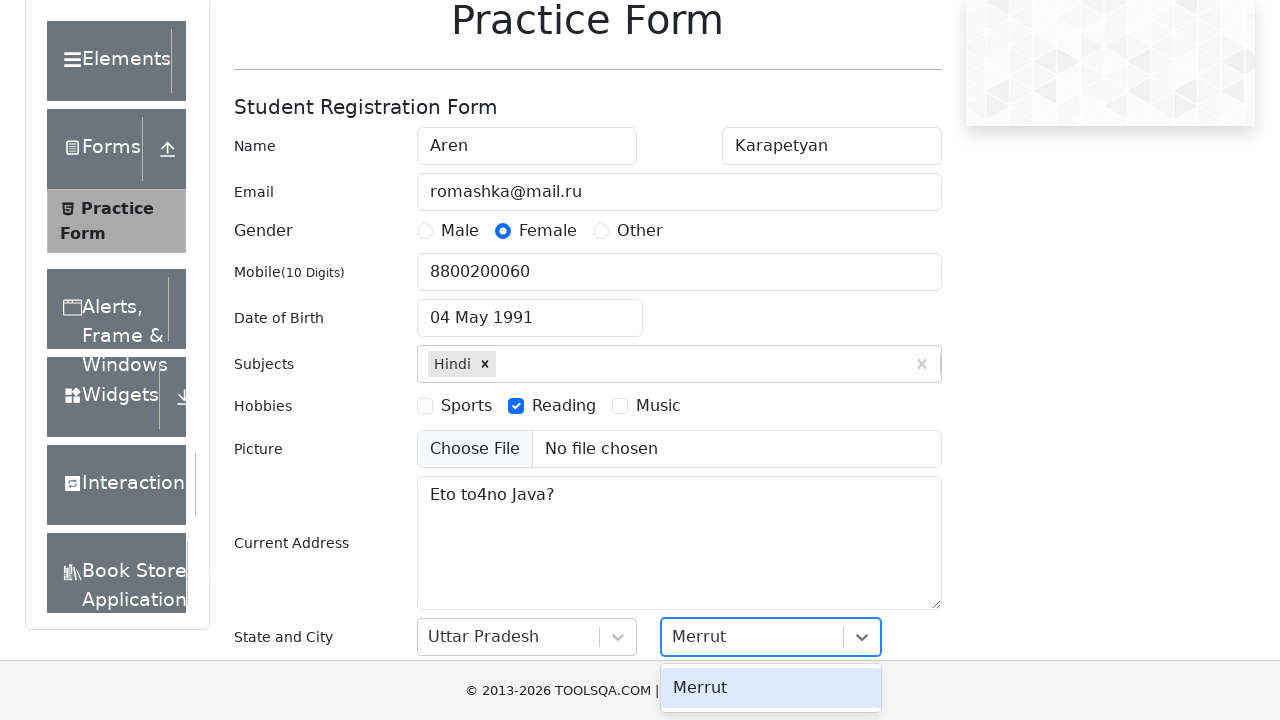

Confirmed city selection 'Merrut' on #react-select-4-input
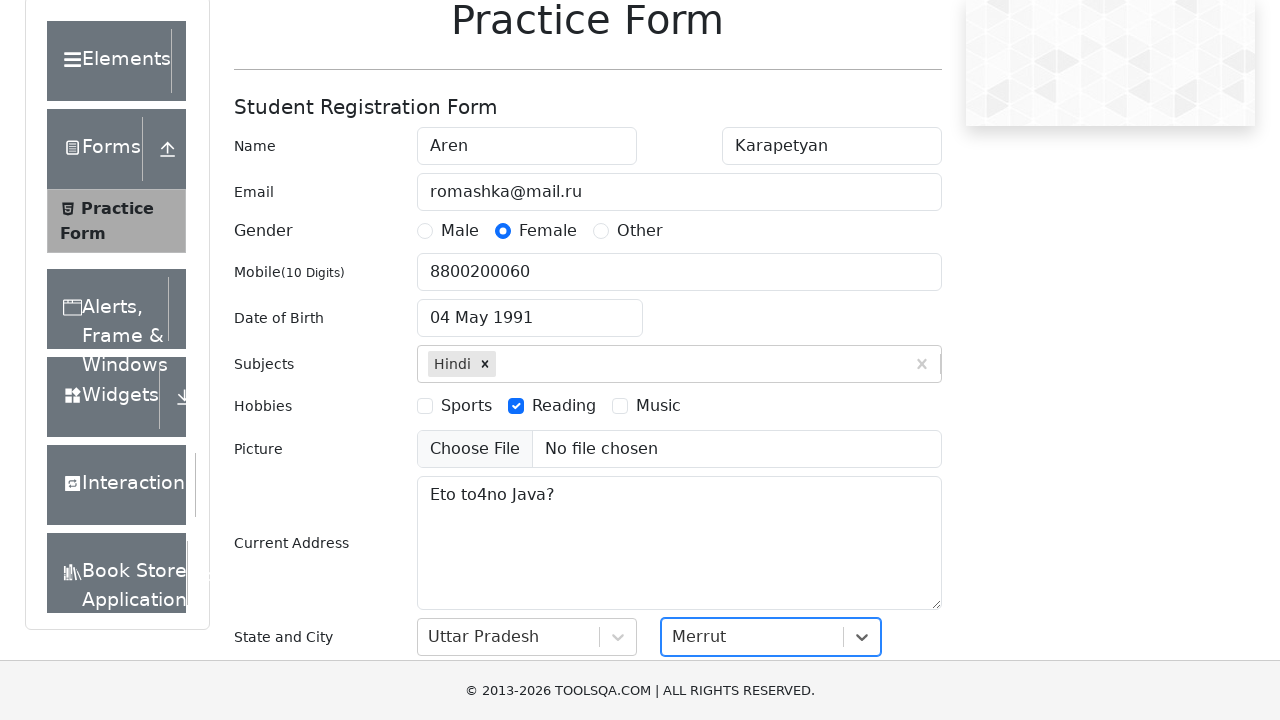

Clicked submit button to submit the form at (885, 499) on #submit
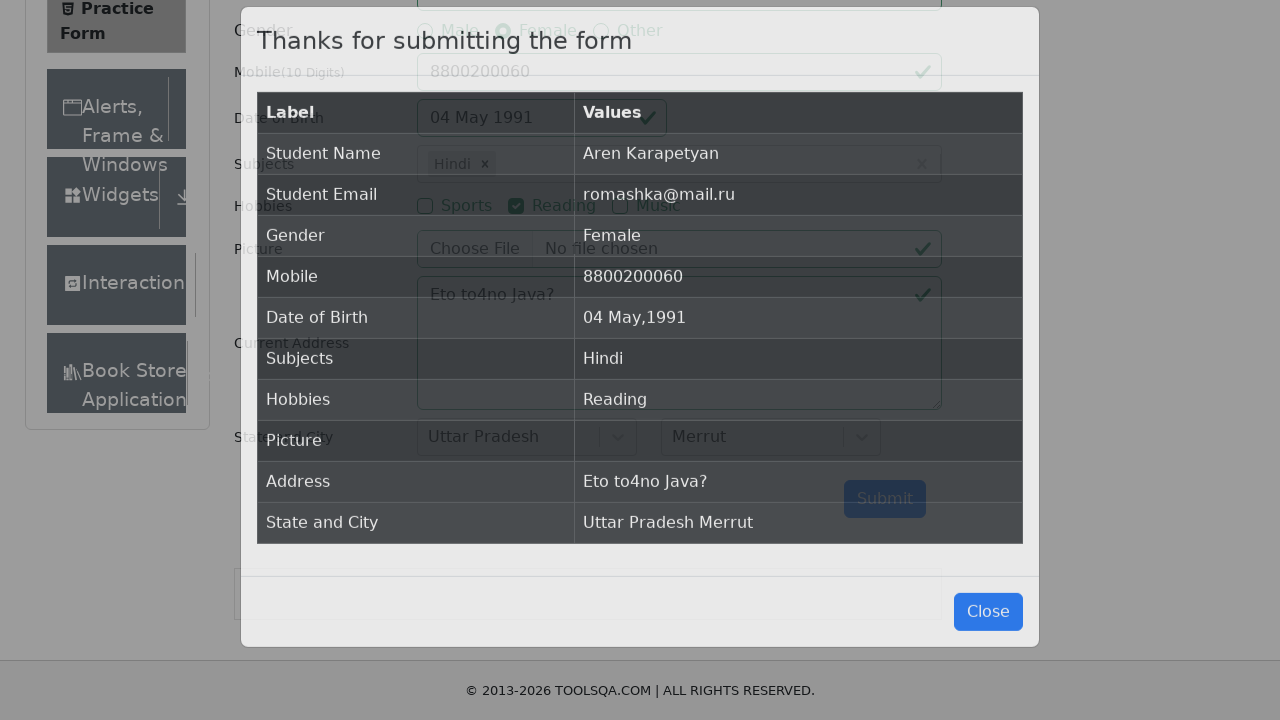

Confirmation modal loaded with results table
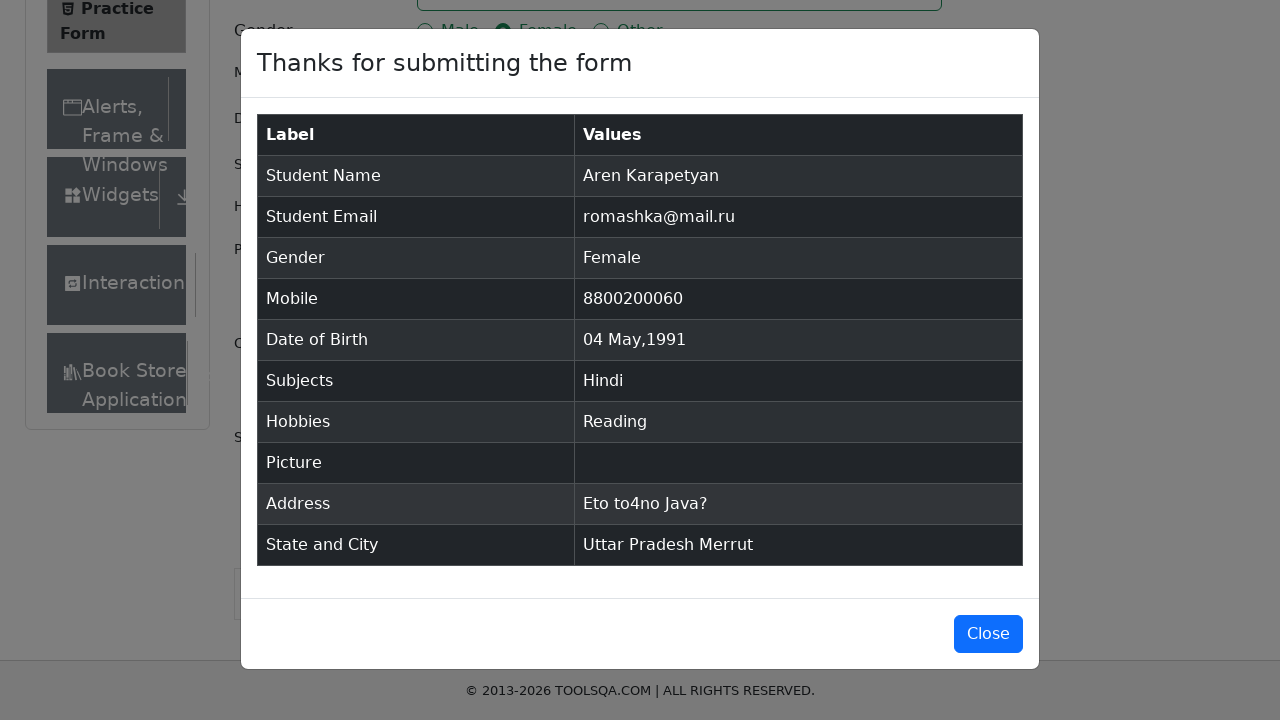

Verified submitted data 'Aren Karapetyan' appears in confirmation modal
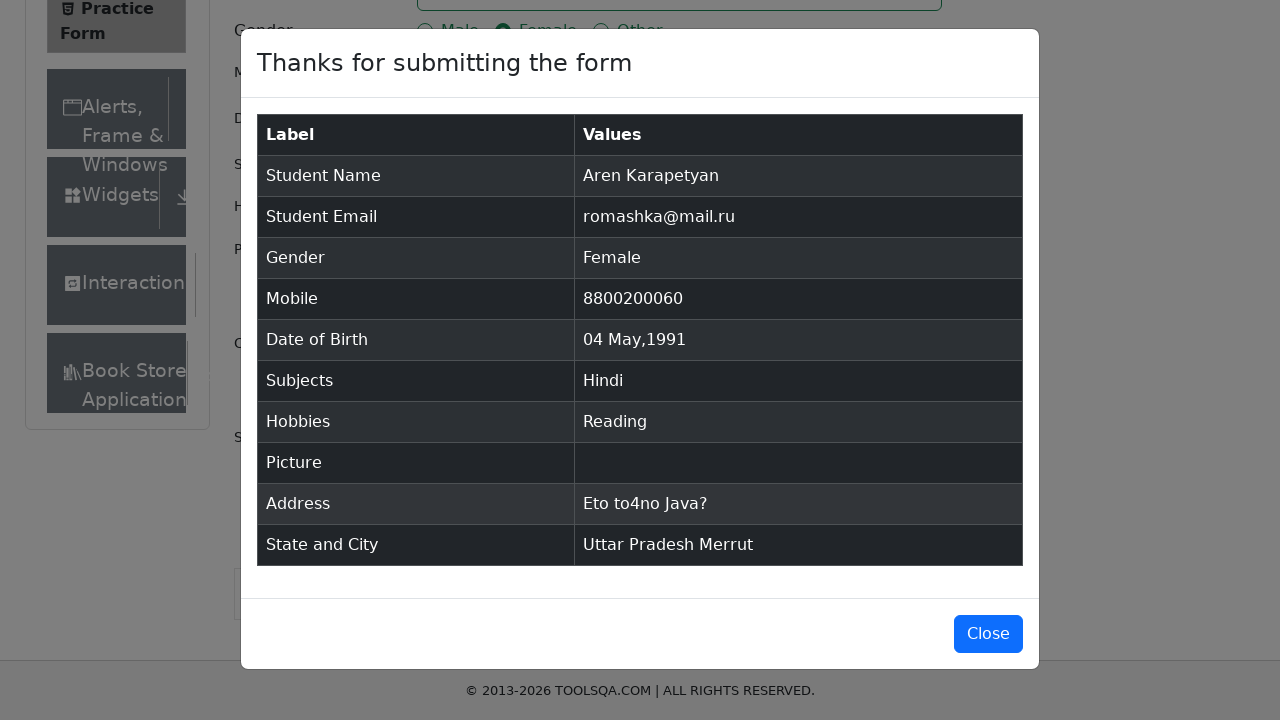

Closed the confirmation modal at (988, 634) on #closeLargeModal
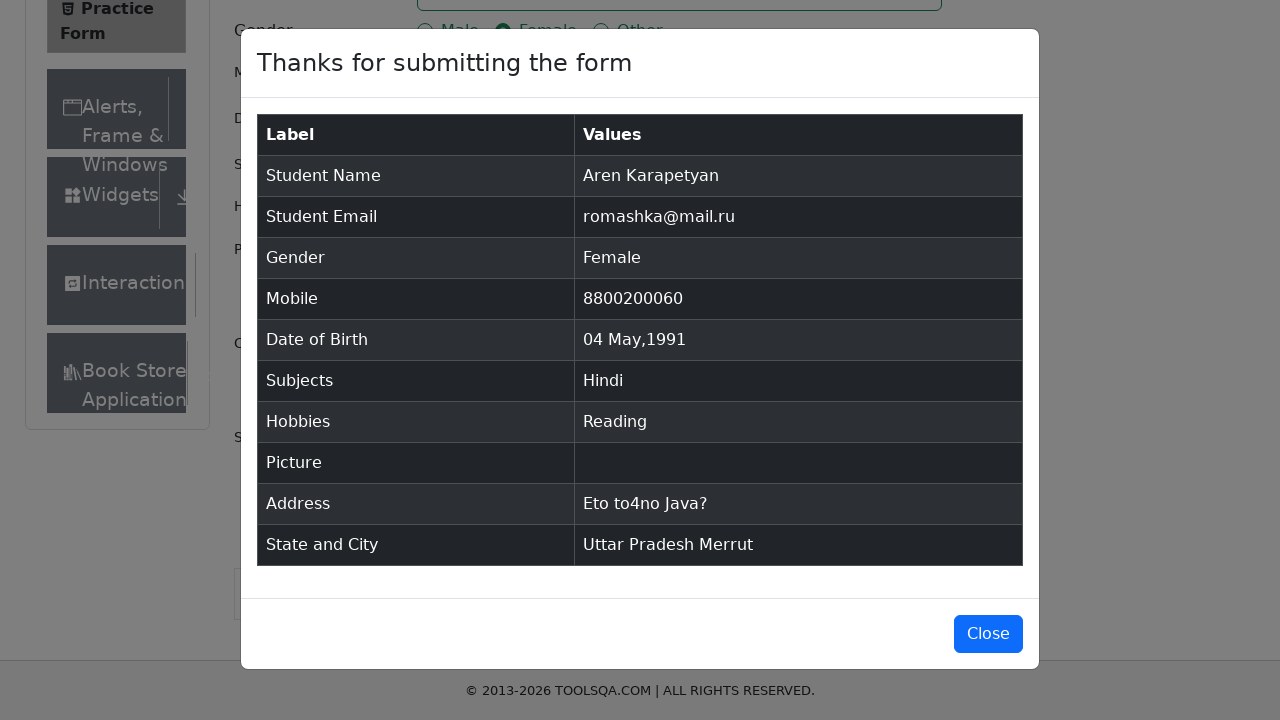

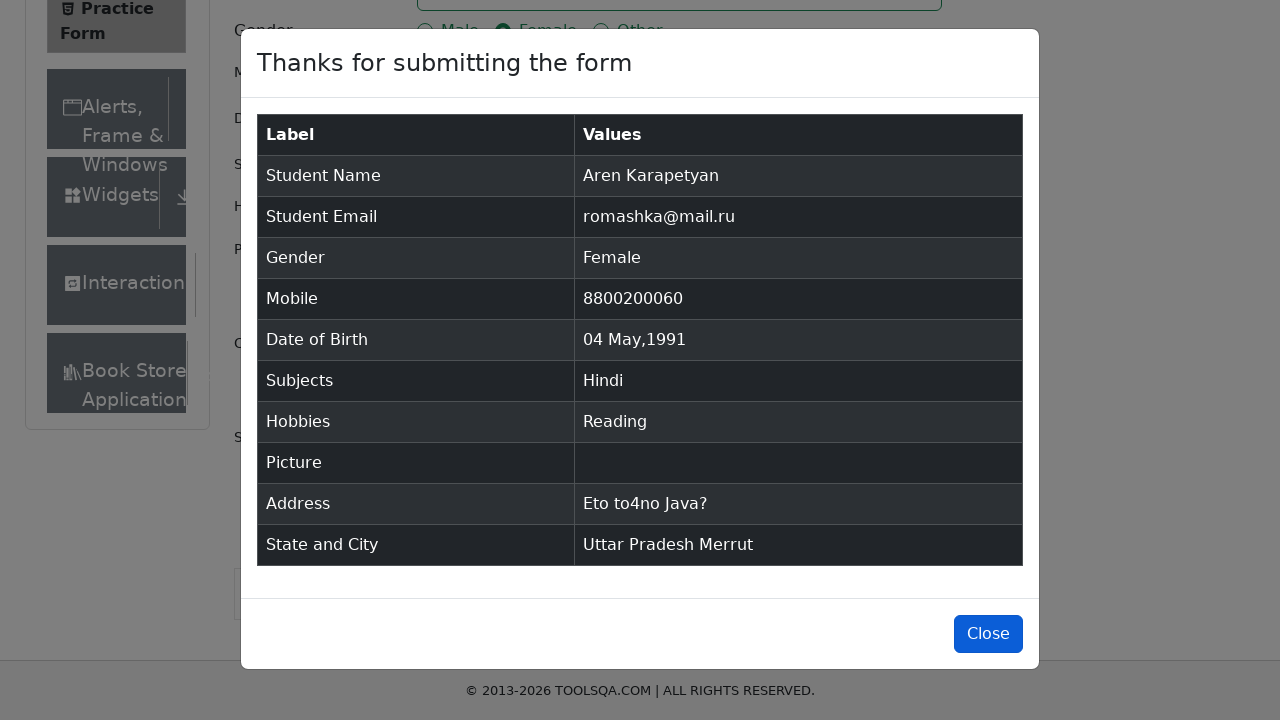